Navigates to a math exercise page on GitHub Pages and waits for it to load

Starting URL: https://suninjuly.github.io/math.html

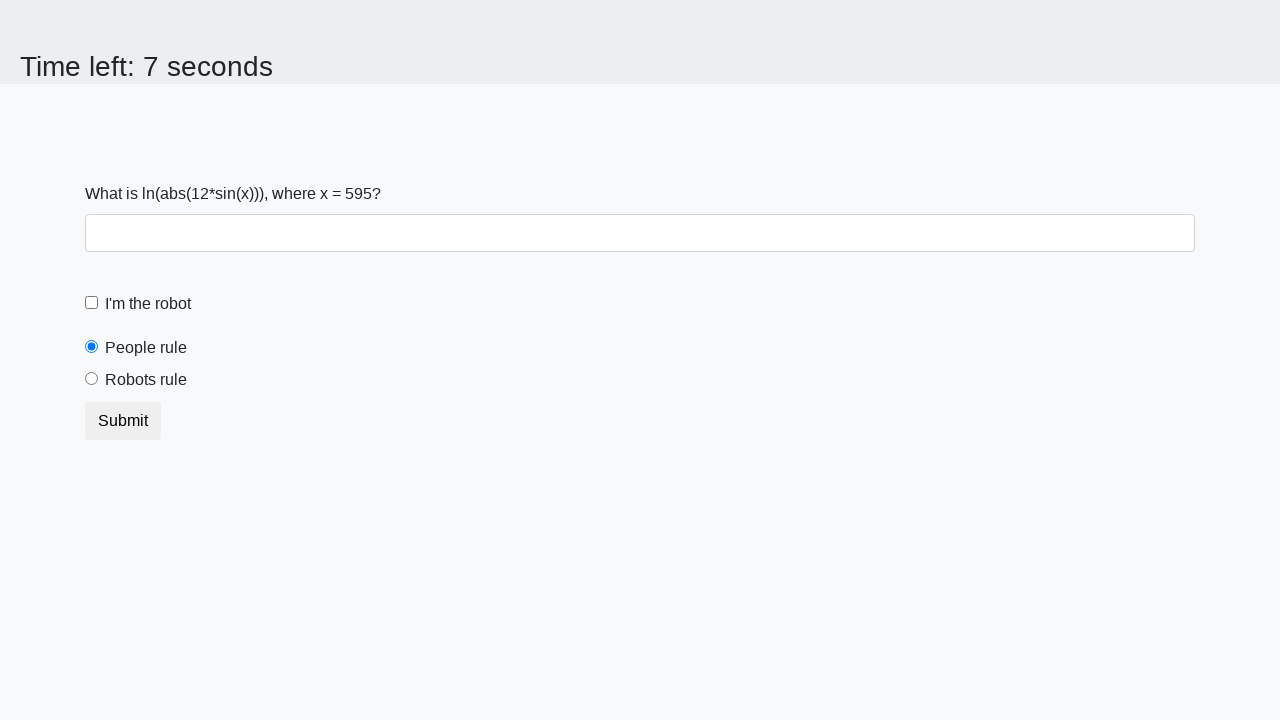

Waited for page DOM content to load
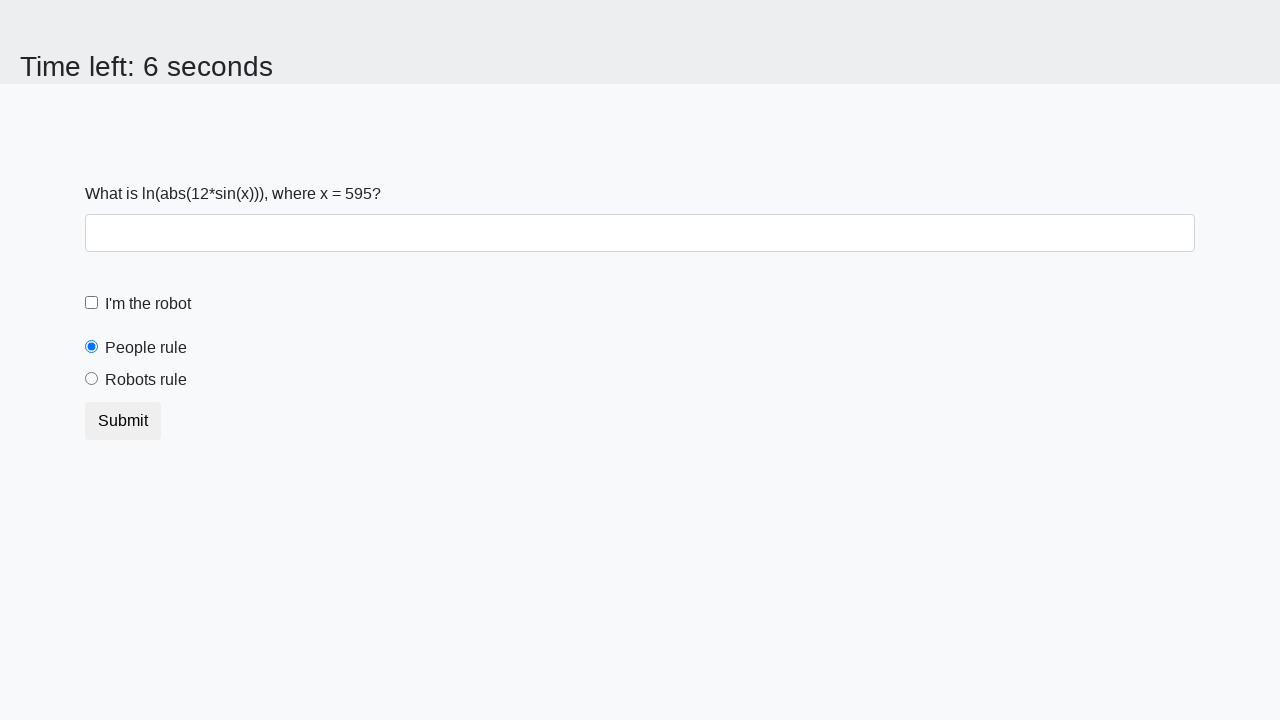

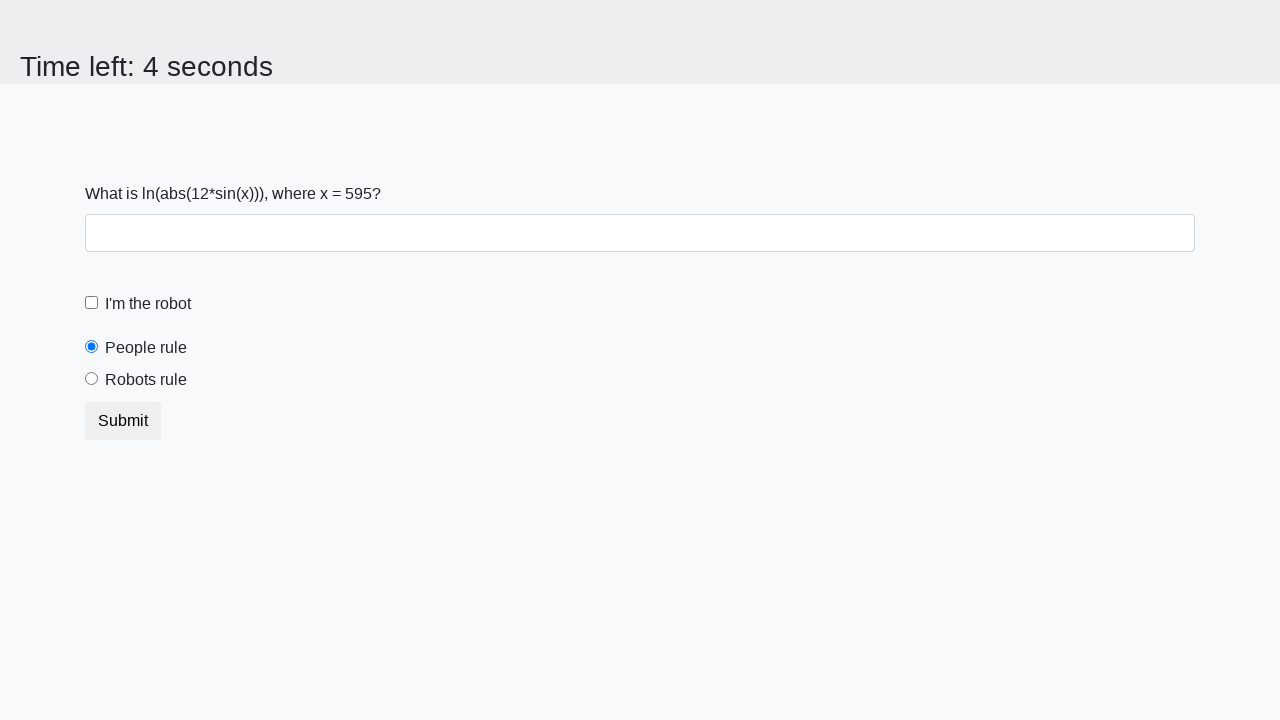